Tests window switching functionality by opening a new tab and switching between windows

Starting URL: https://formy-project.herokuapp.com/switch-window

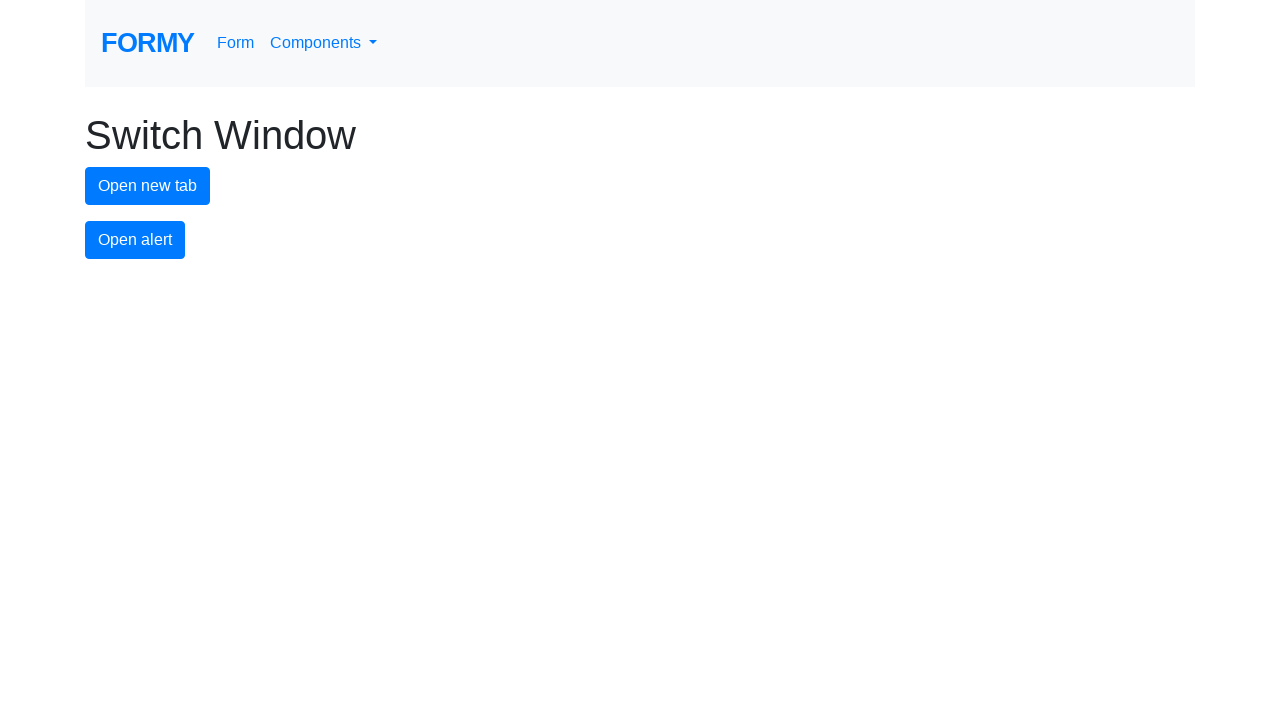

Clicked button to open new tab at (148, 186) on #new-tab-button
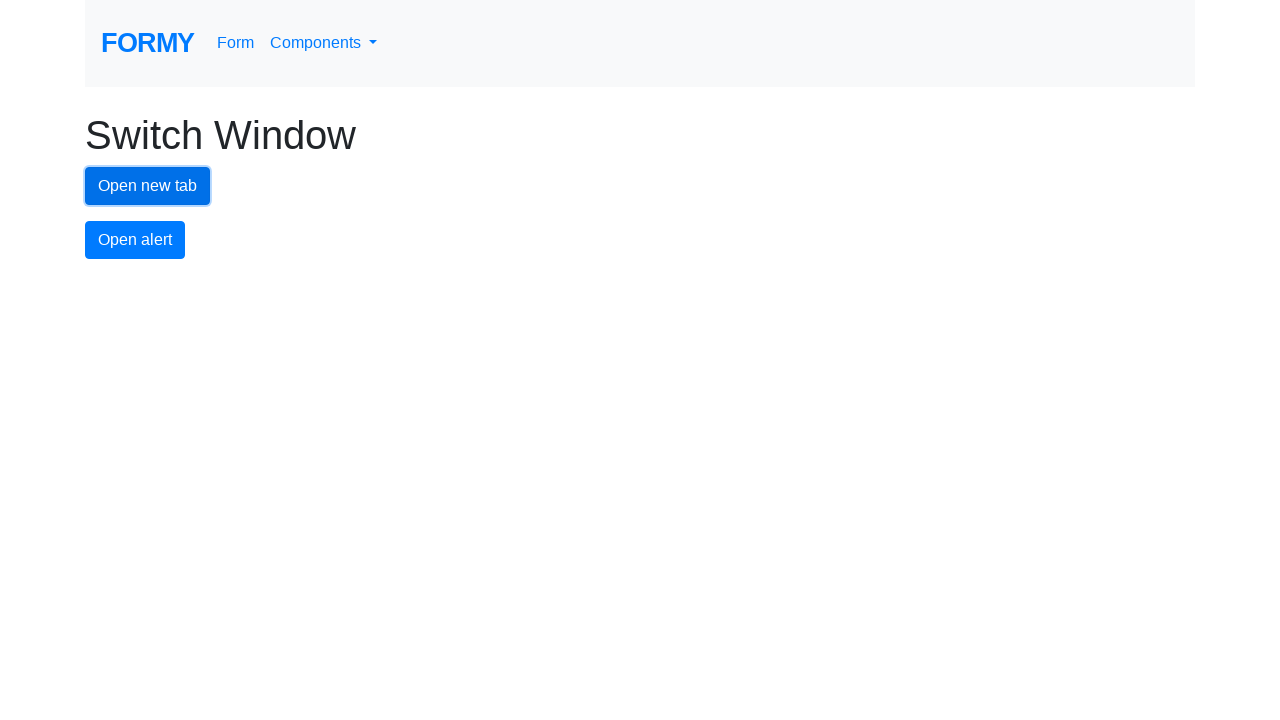

Stored reference to original page
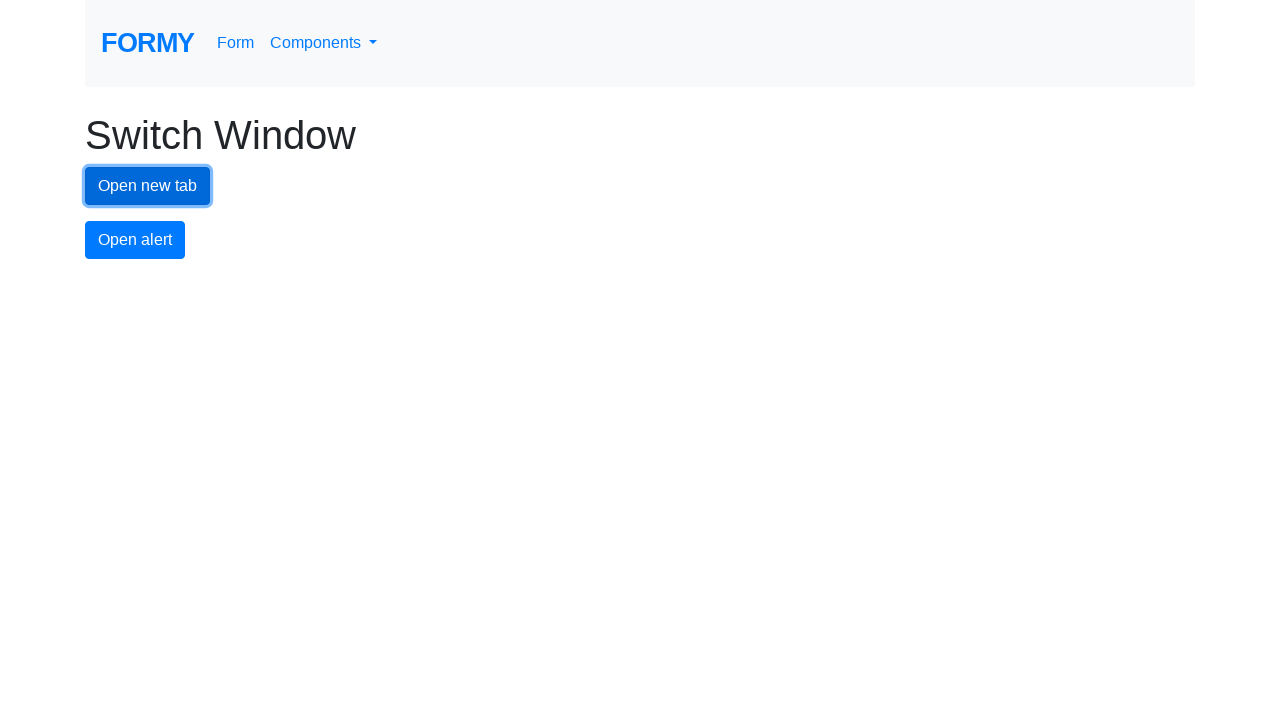

Clicked button to open new tab and captured new page reference at (148, 186) on #new-tab-button
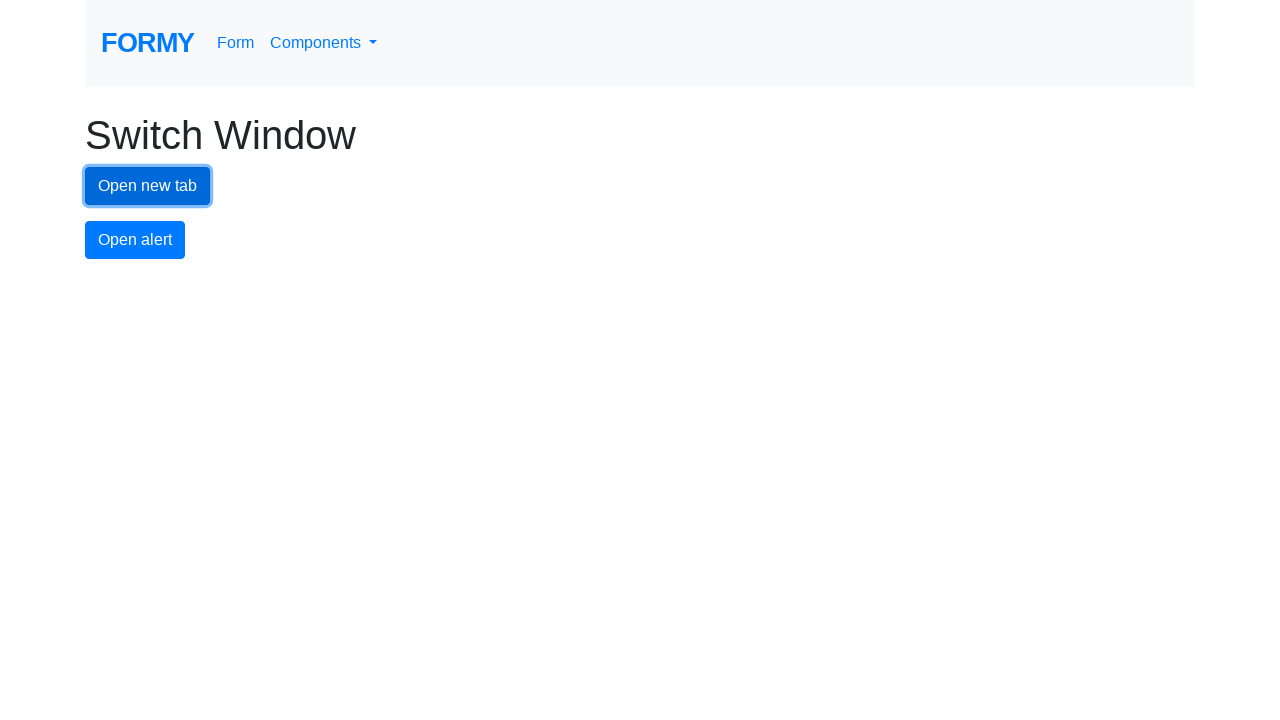

Retrieved reference to newly opened page/tab
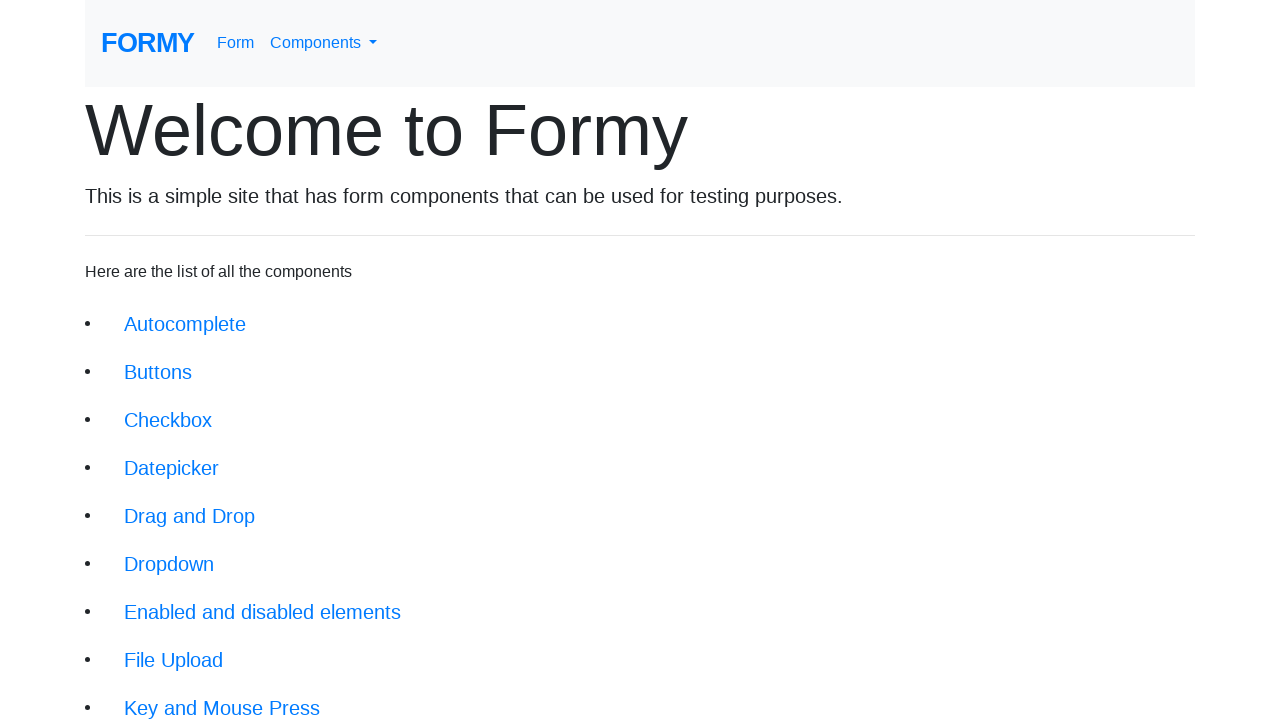

Waited for new page to load completely
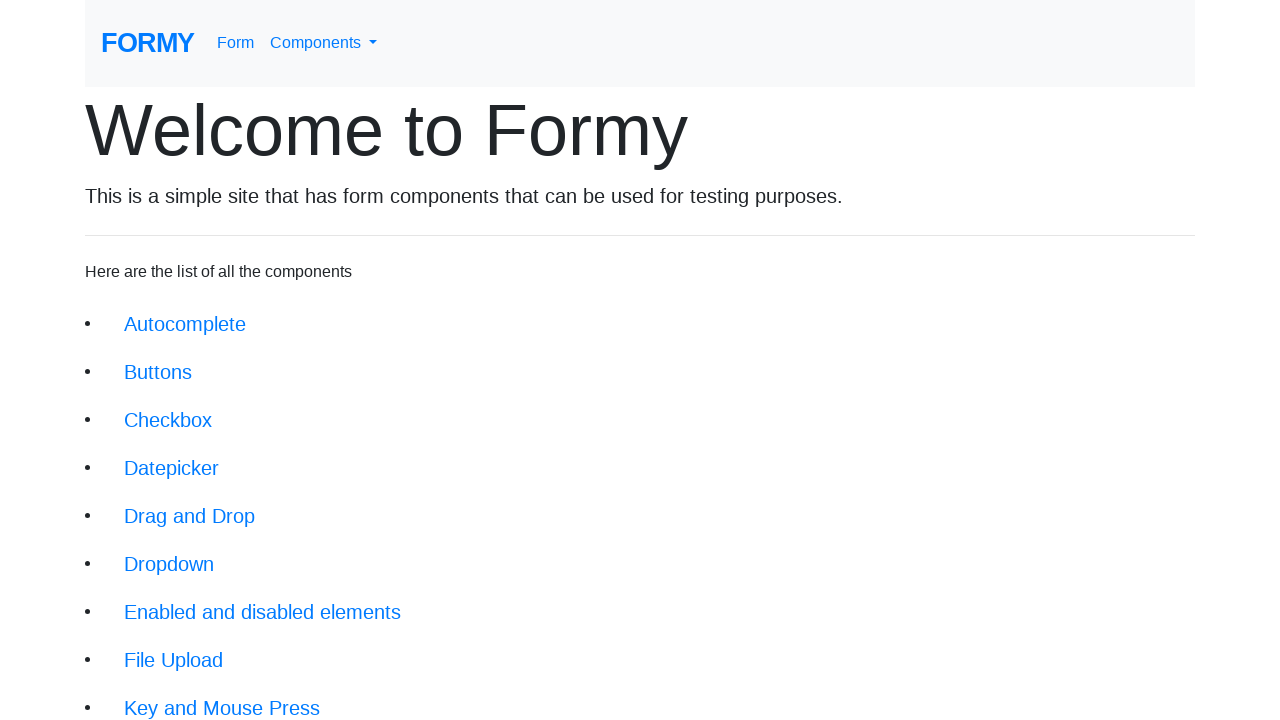

Switched back to original page by bringing it to front
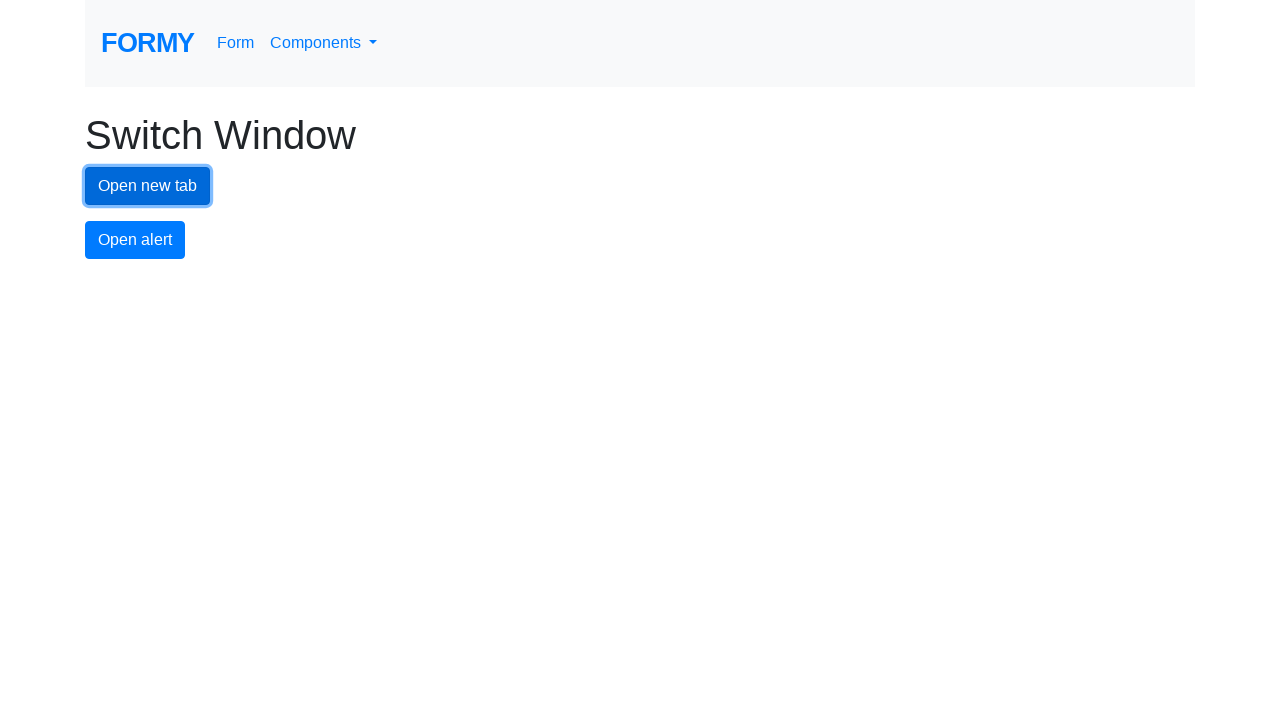

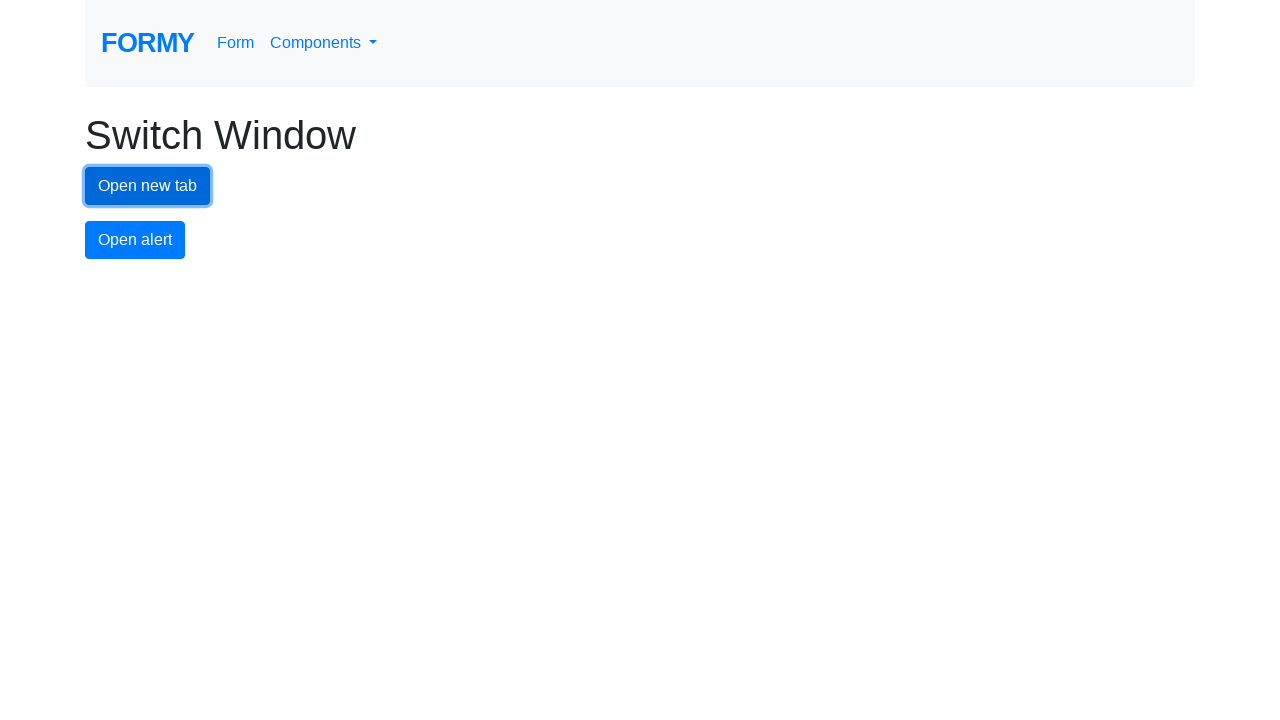